Tests radio button selection functionality by clicking different radio button options and verifying their selection states

Starting URL: https://demoqa.com/radio-button

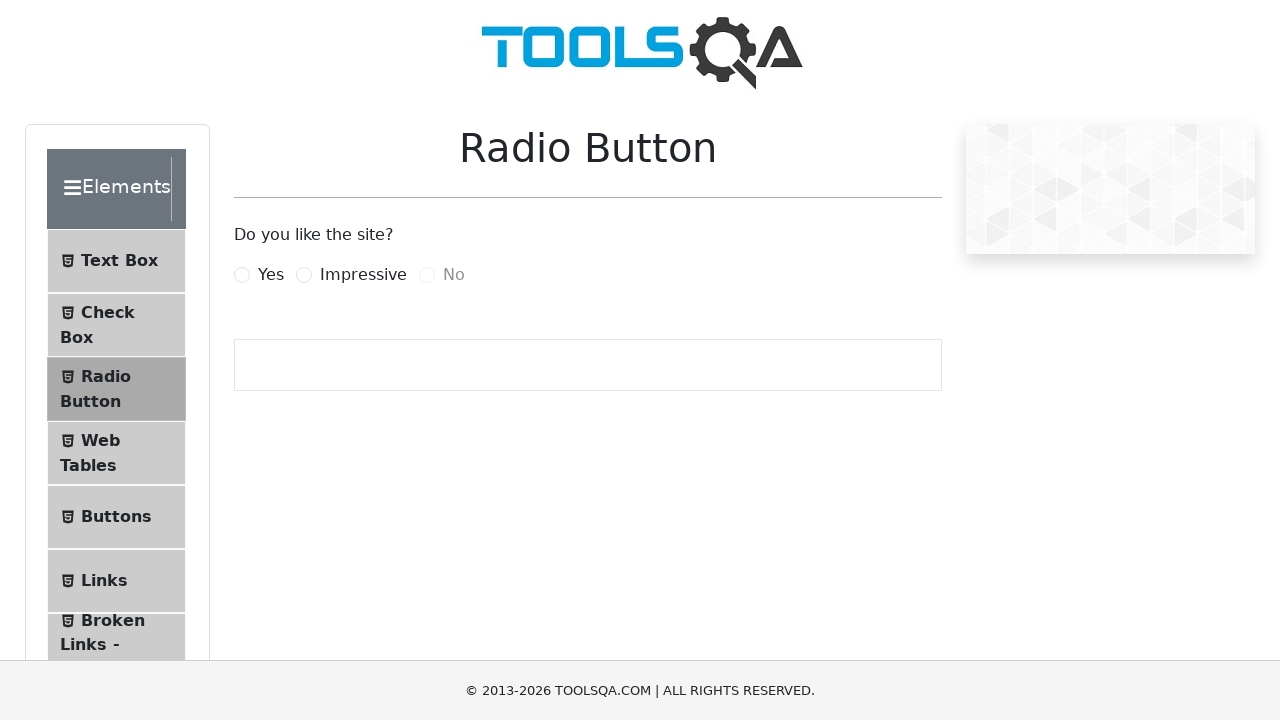

Clicked 'Yes' radio button label at (271, 275) on label[for='yesRadio']
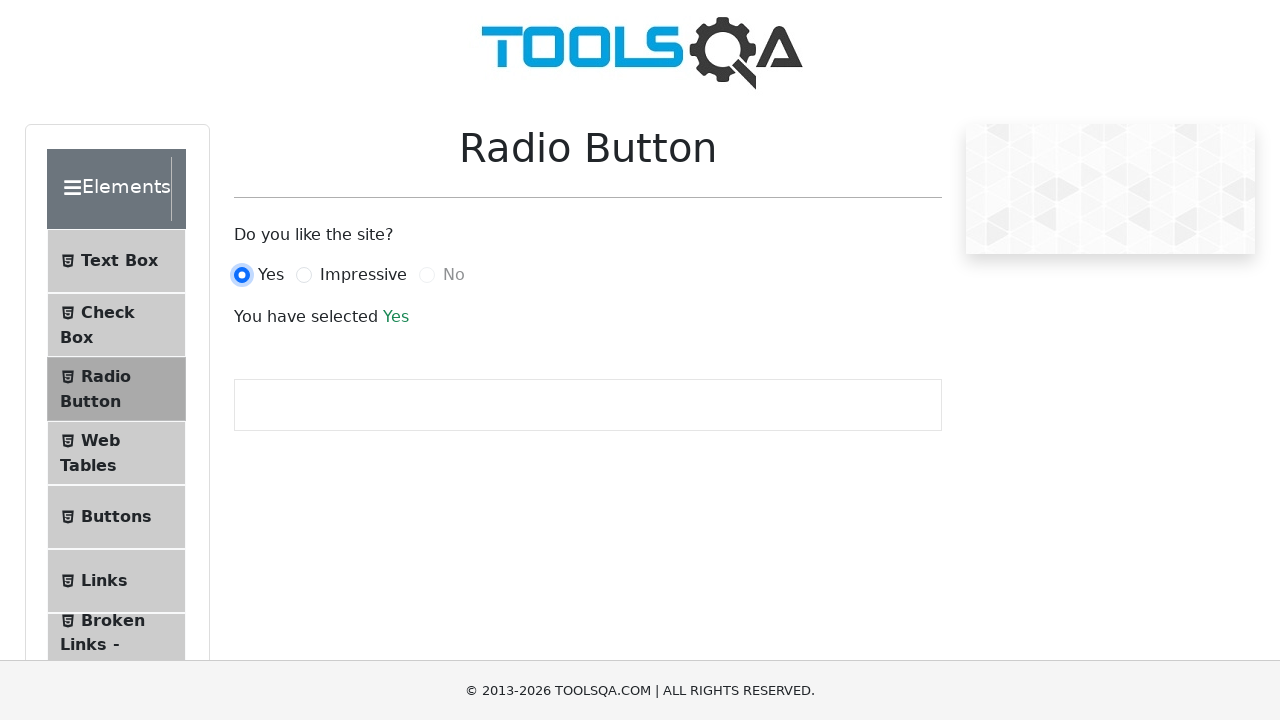

Clicked 'Impressive' radio button label at (363, 275) on label[for='impressiveRadio']
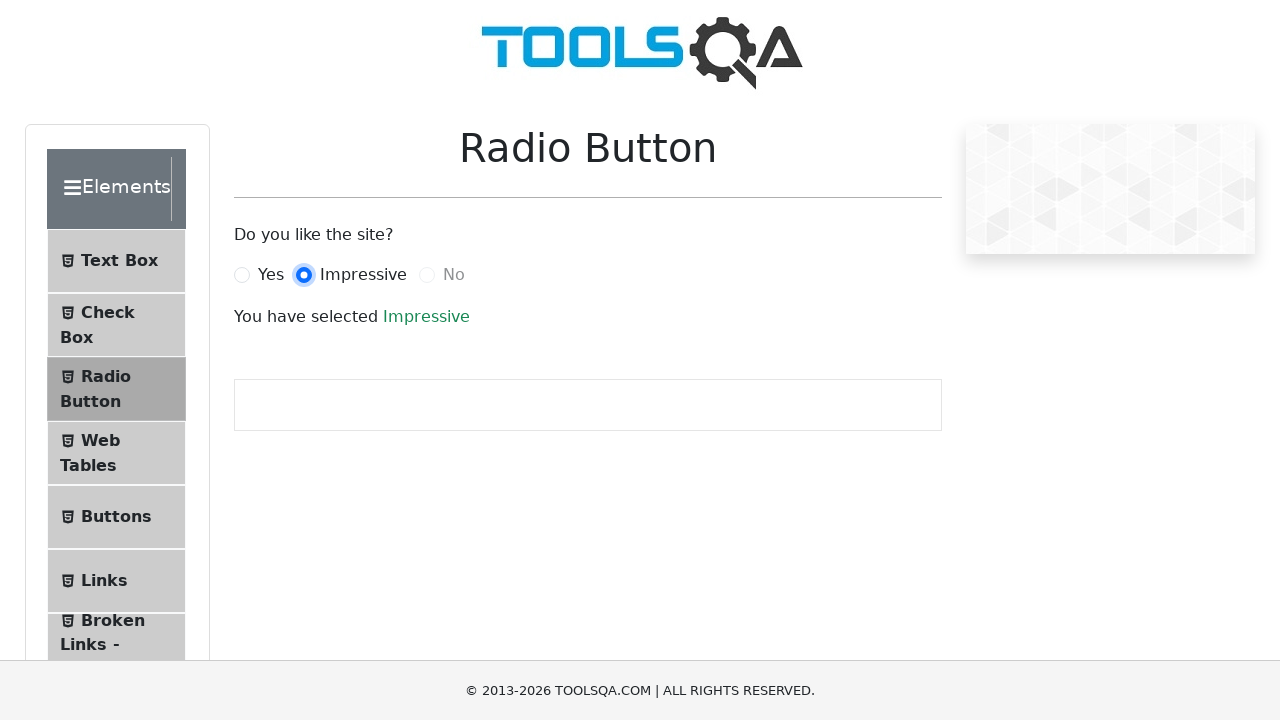

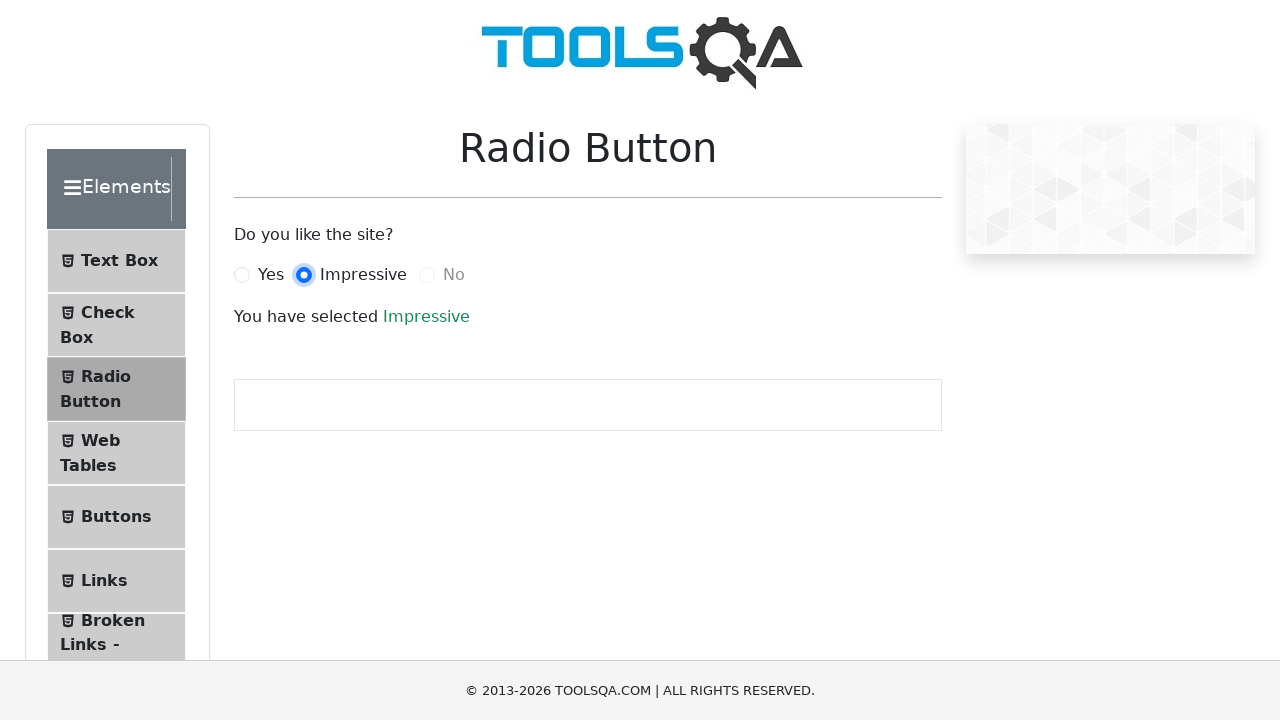